Tests JavaScript dialog handling by clicking buttons that trigger confirm and prompt dialogs, then accepting them with appropriate responses.

Starting URL: https://demoqa.com/alerts

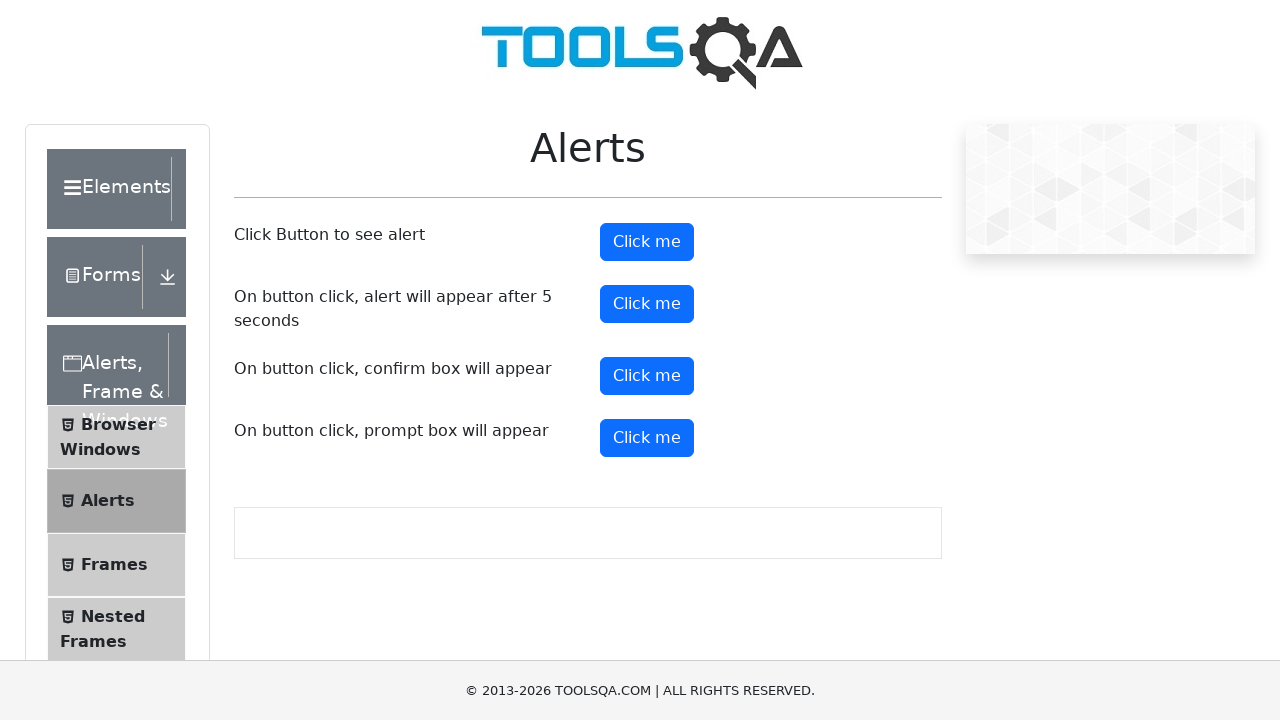

Set up dialog handler for confirm dialog
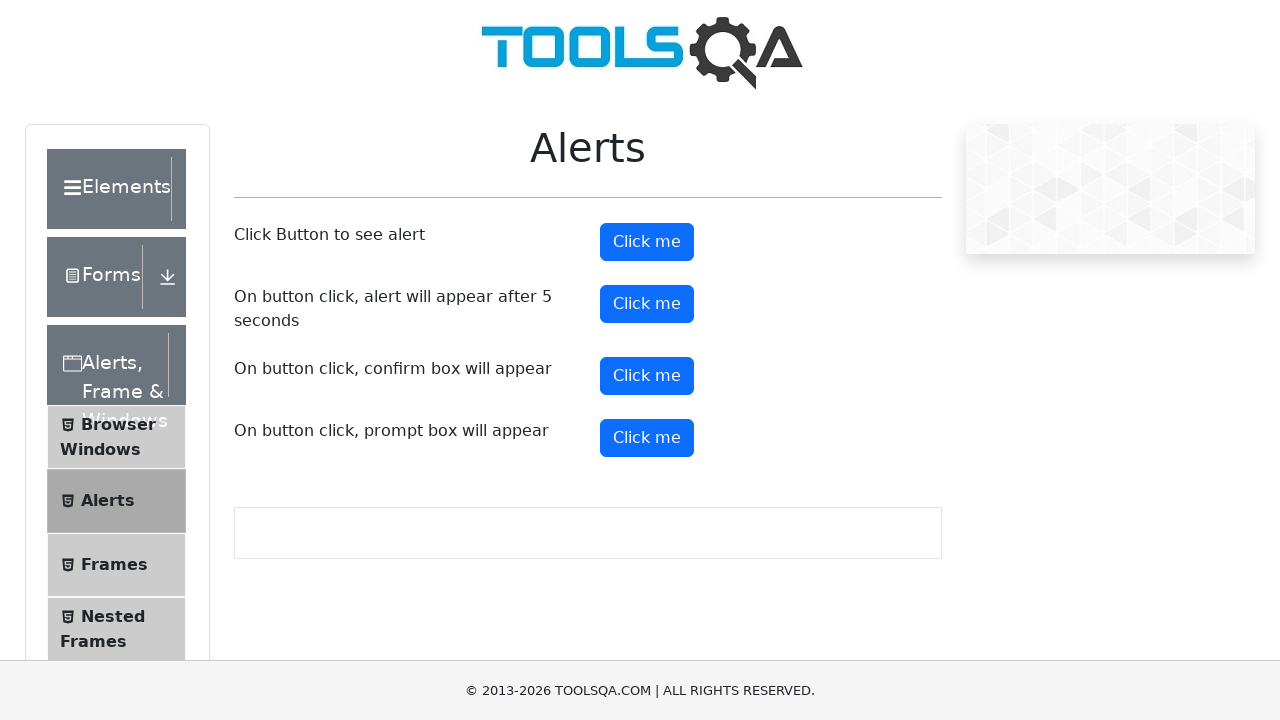

Clicked confirm button to trigger confirm dialog at (647, 376) on #confirmButton
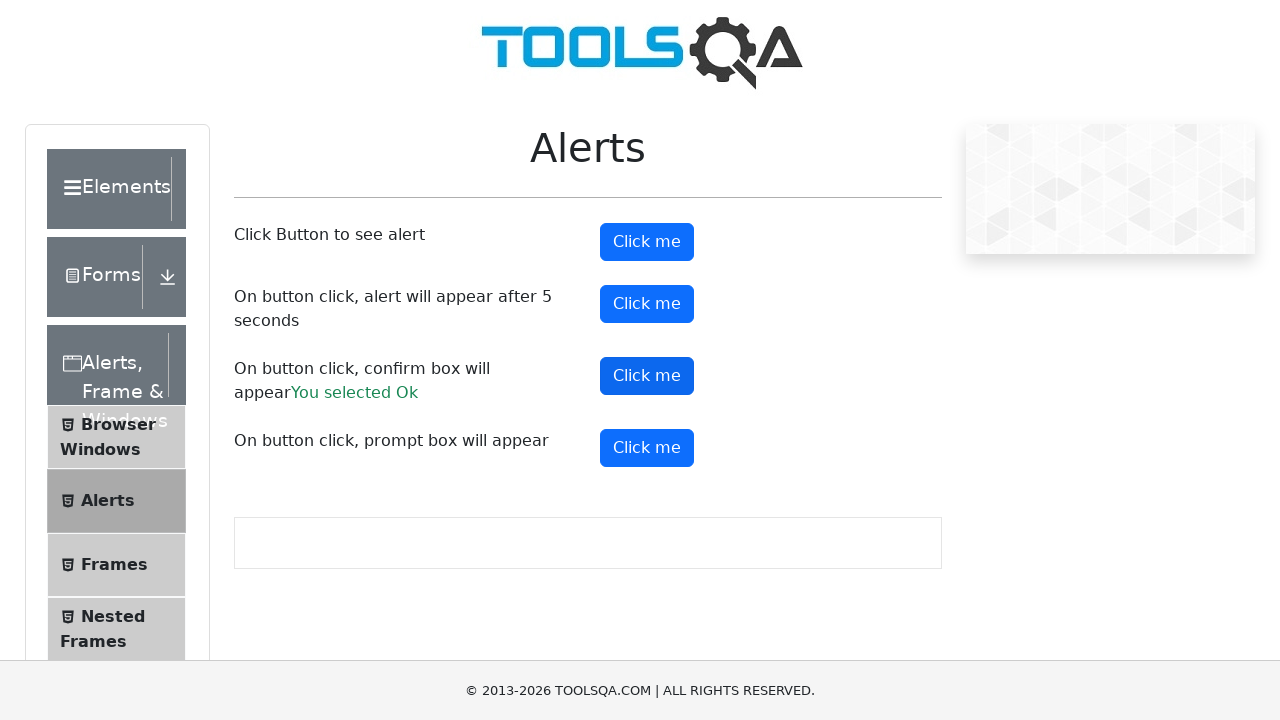

Set up dialog handler for prompt dialog with custom text response
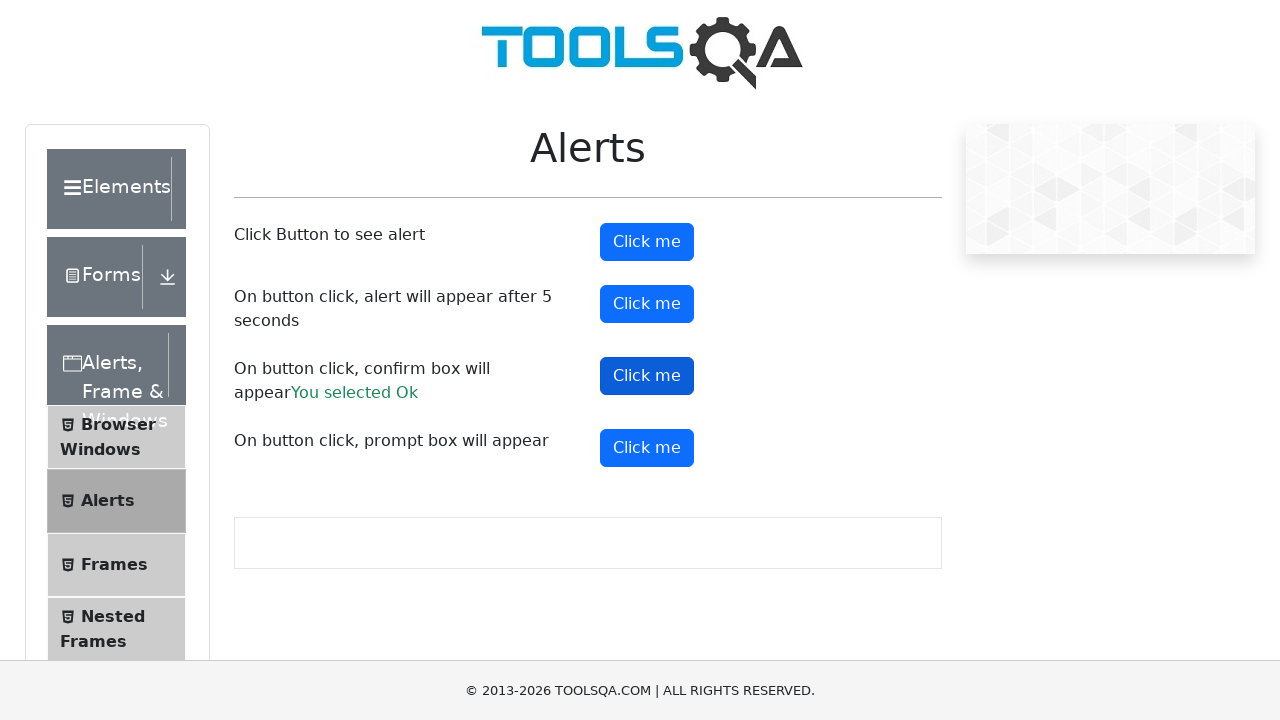

Clicked prompt button to trigger prompt dialog at (647, 448) on #promtButton
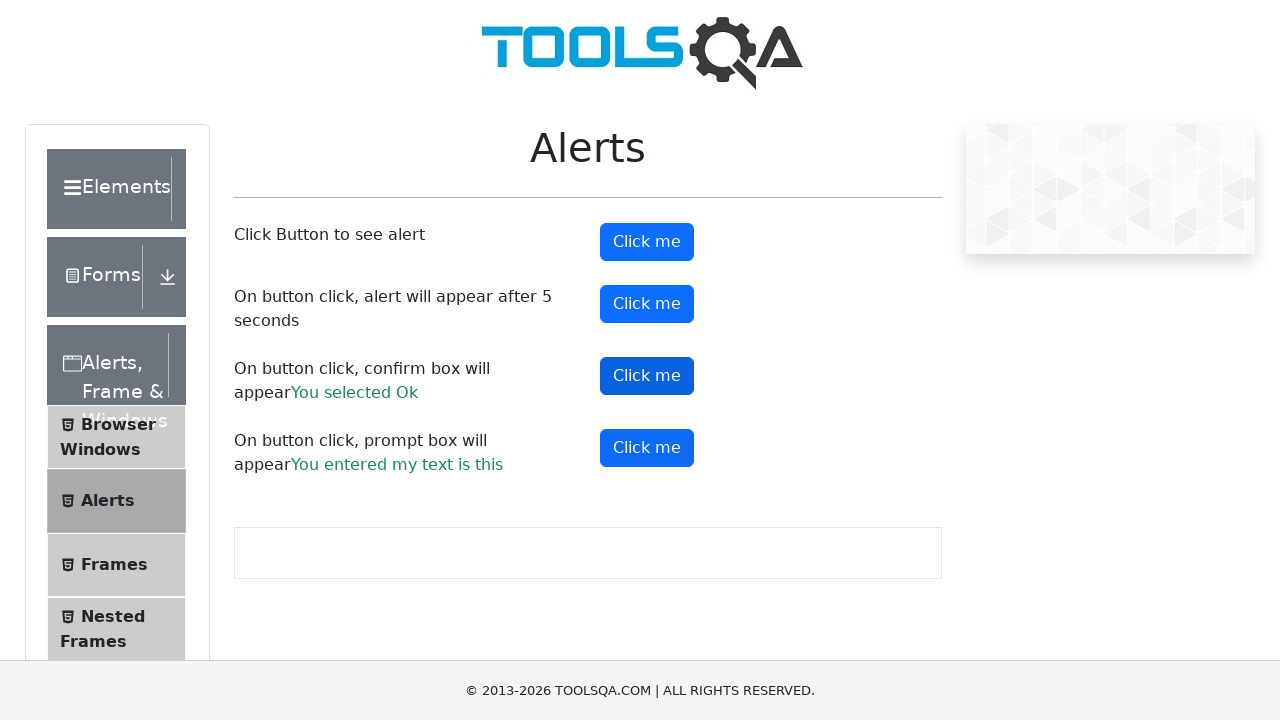

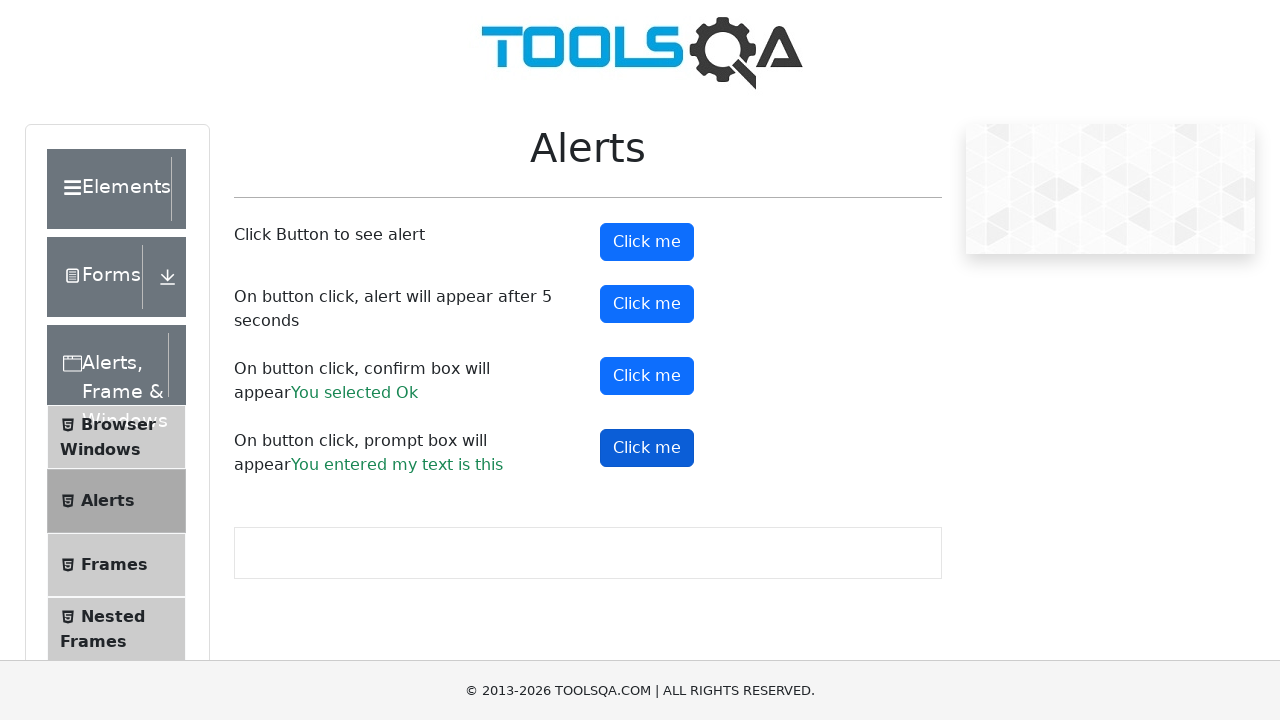